Tests an e-commerce cart workflow by adding specific products to cart, applying a promo code, and verifying the promo is applied successfully

Starting URL: https://rahulshettyacademy.com/seleniumPractise/#/

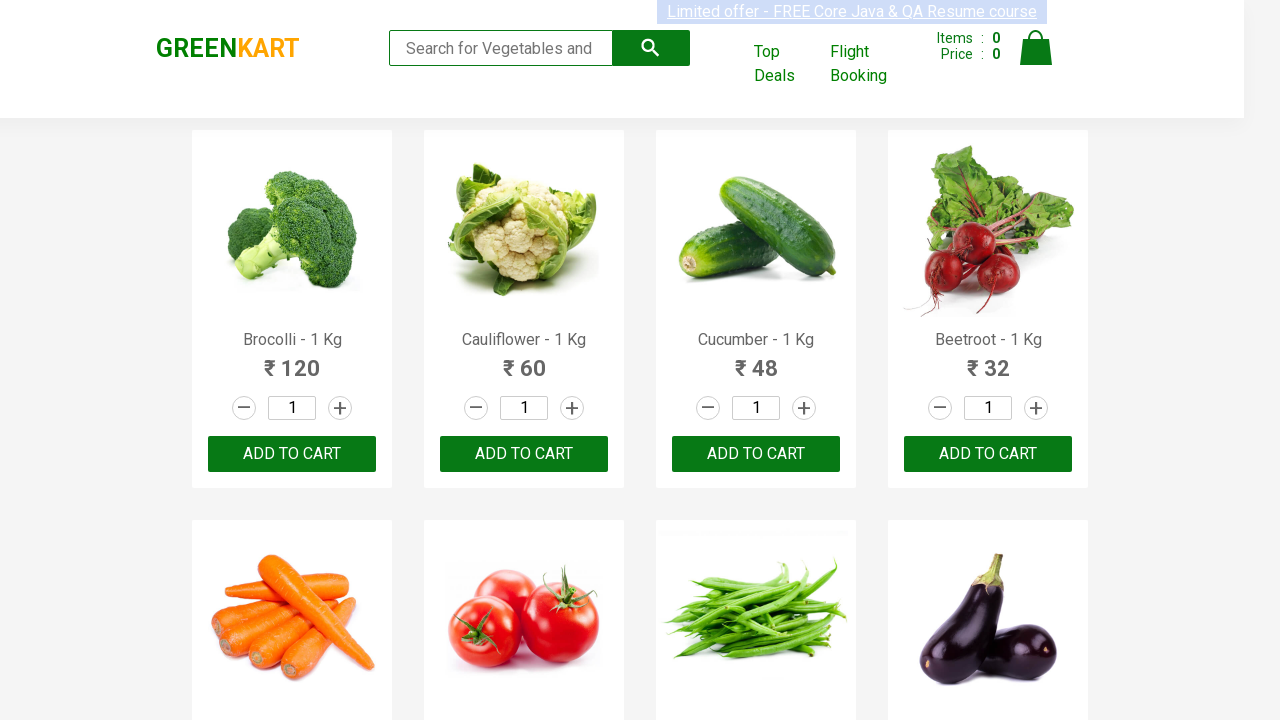

Waited for page to load
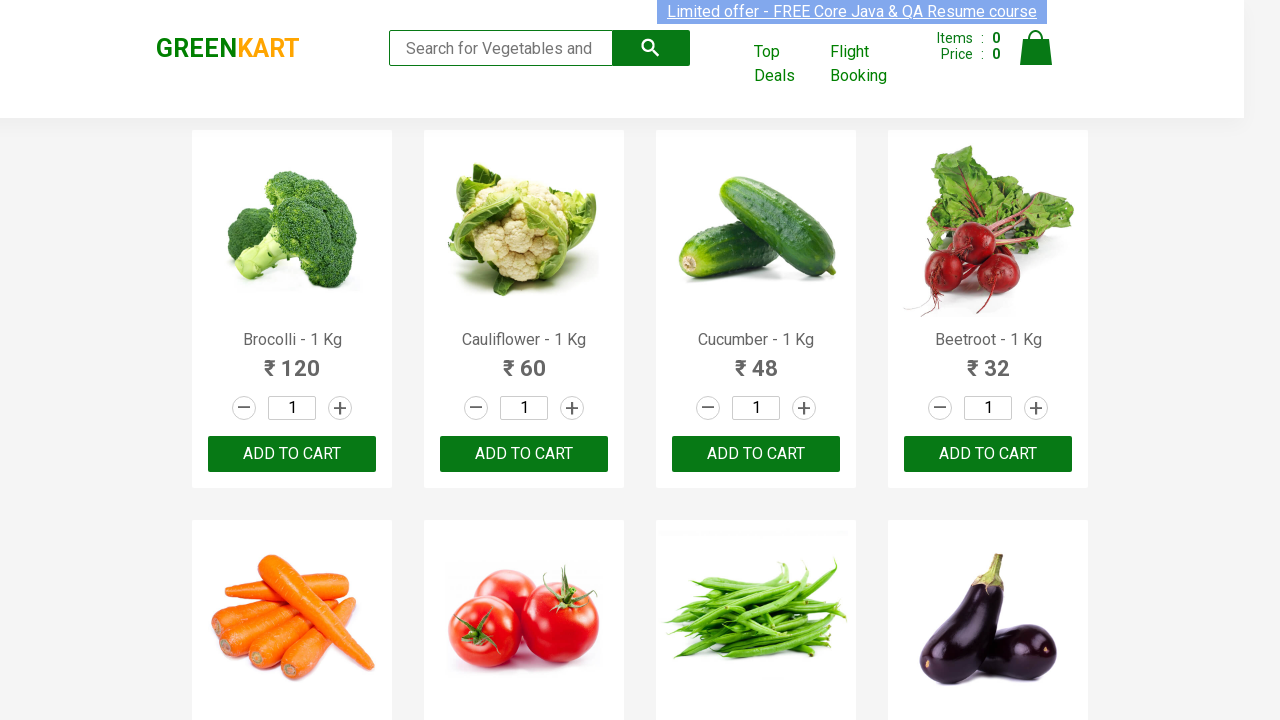

Retrieved all product elements from the page
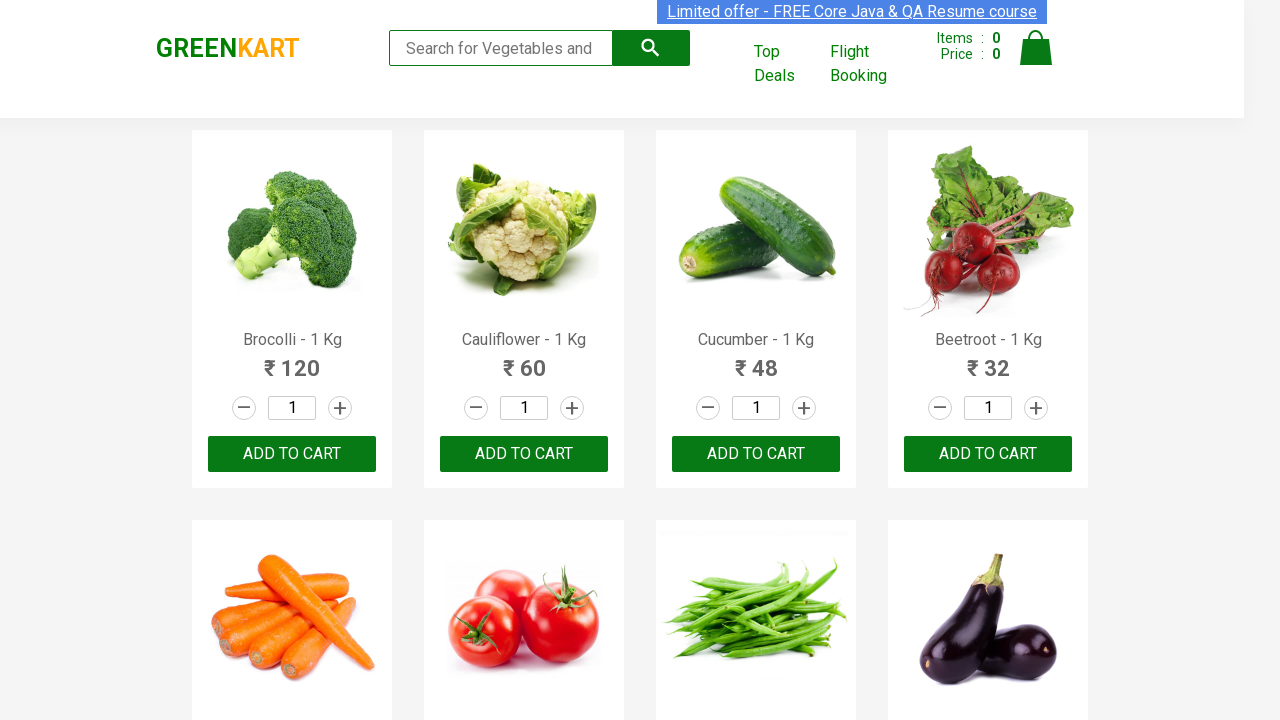

Retrieved all add to cart buttons
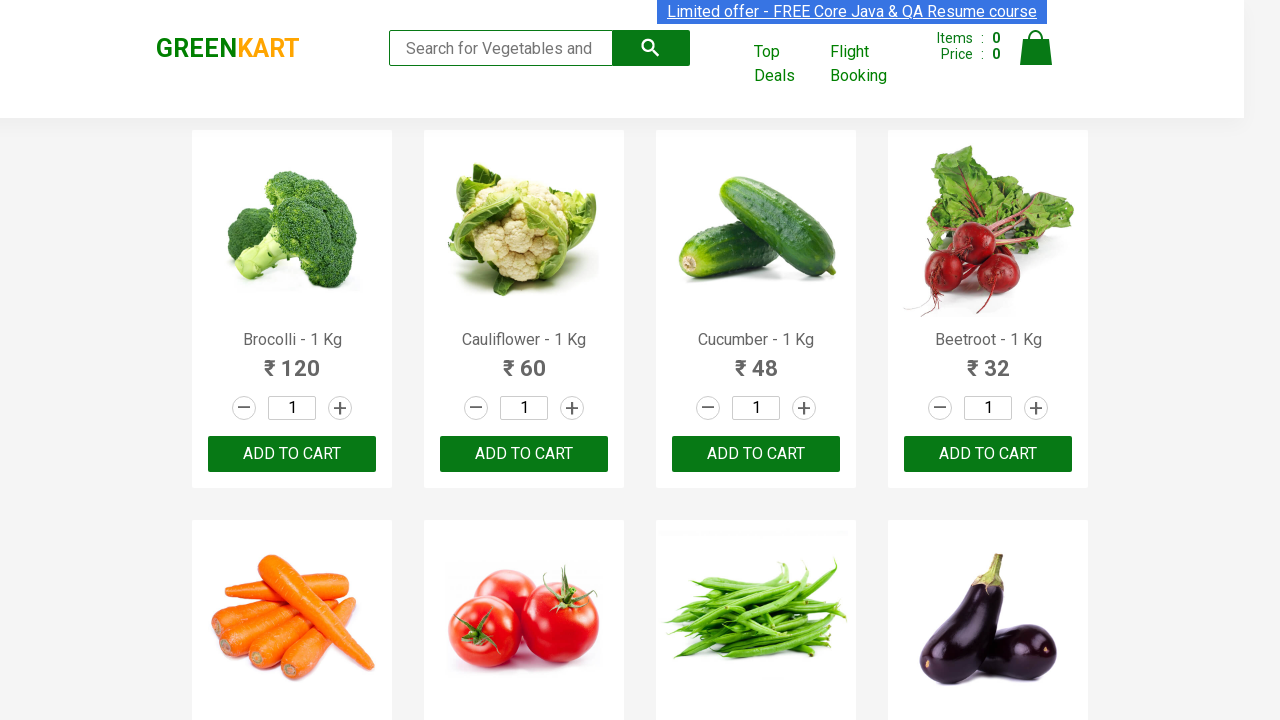

Added Cauliflower to cart at (524, 454) on div.product-action button >> nth=1
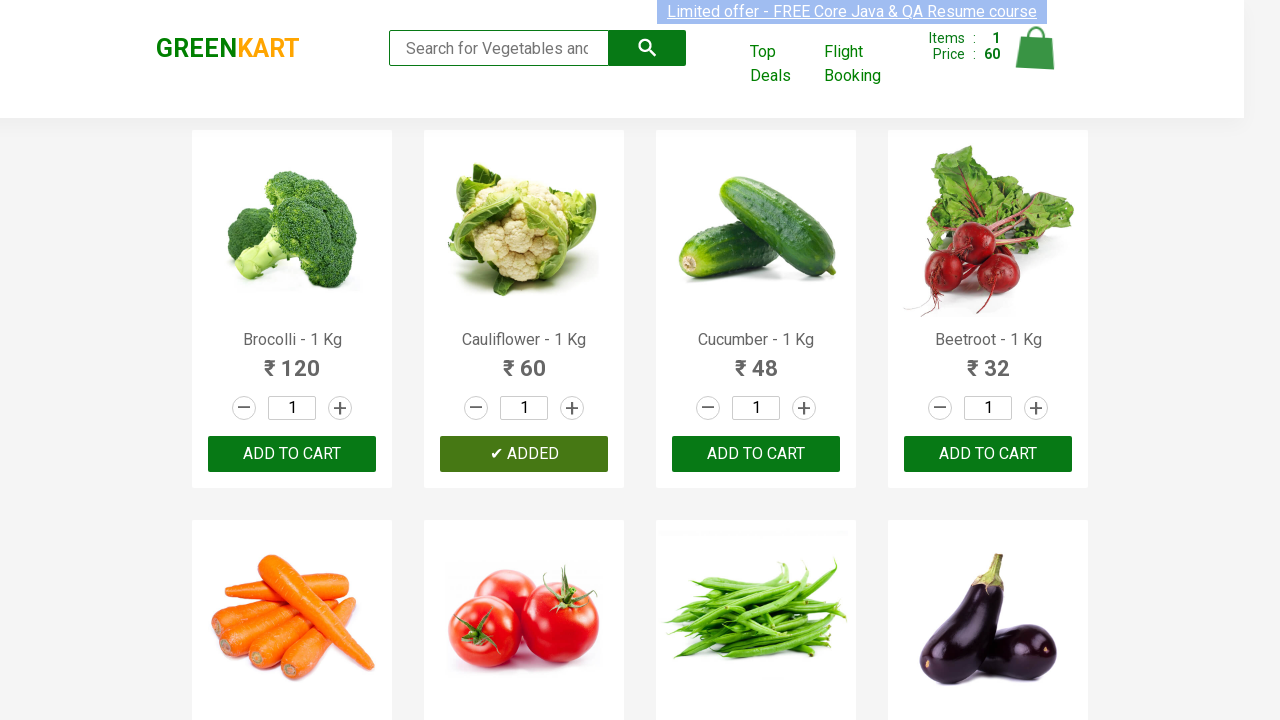

Added Cucumber to cart at (756, 454) on div.product-action button >> nth=2
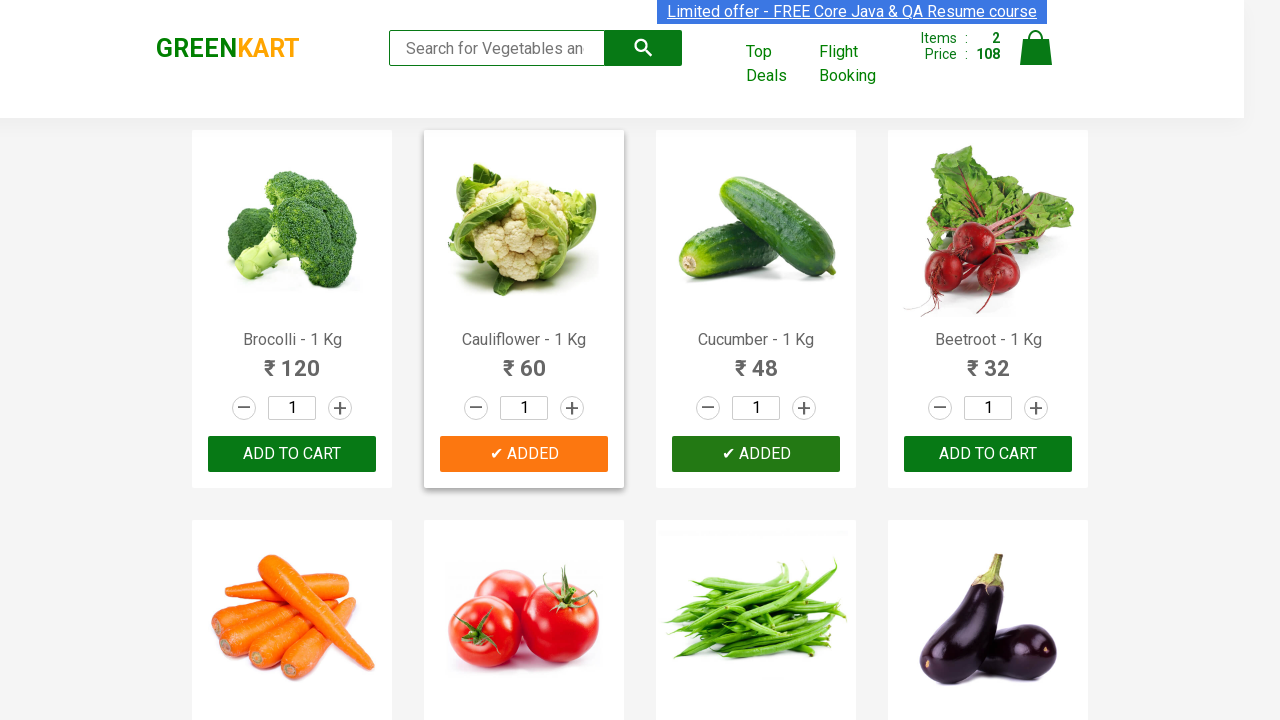

Clicked on cart icon at (1036, 48) on img[alt='Cart']
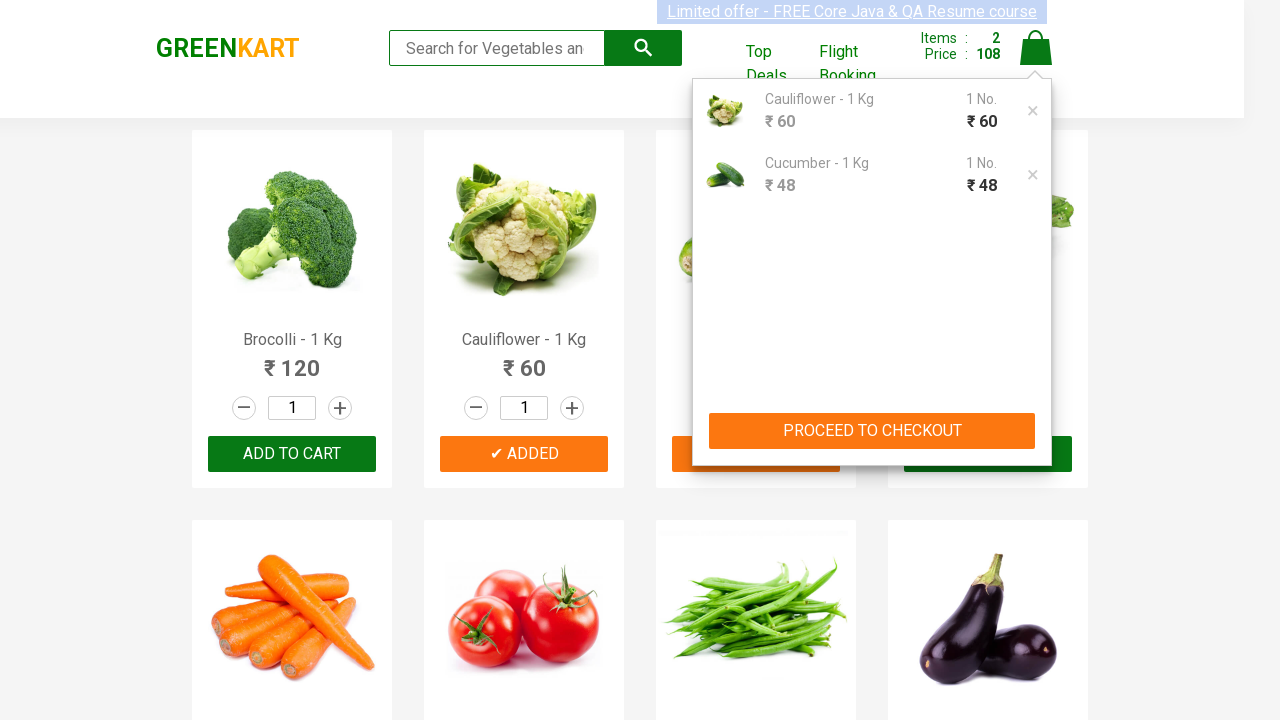

Clicked checkout button at (872, 431) on xpath=//div[contains(@class,'cart-preview')]/div[@class='action-block']/button
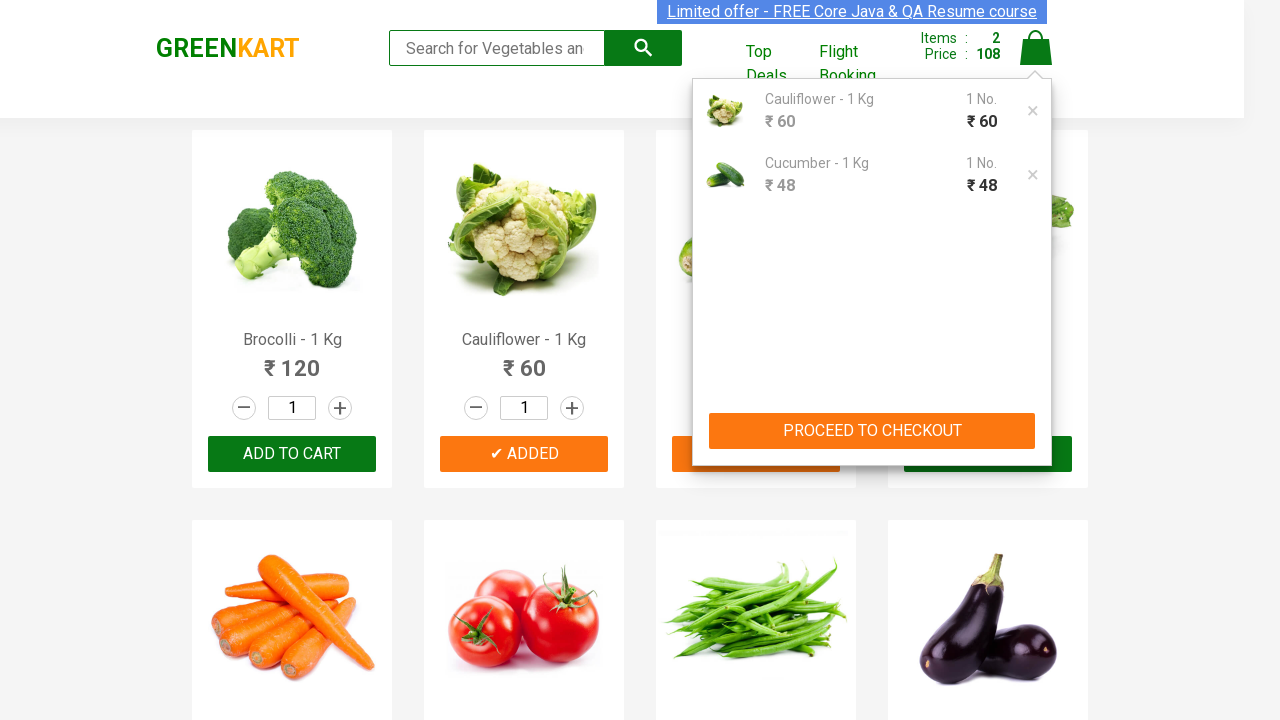

Entered promo code 'rahulshettyacademy' on input.promoCode
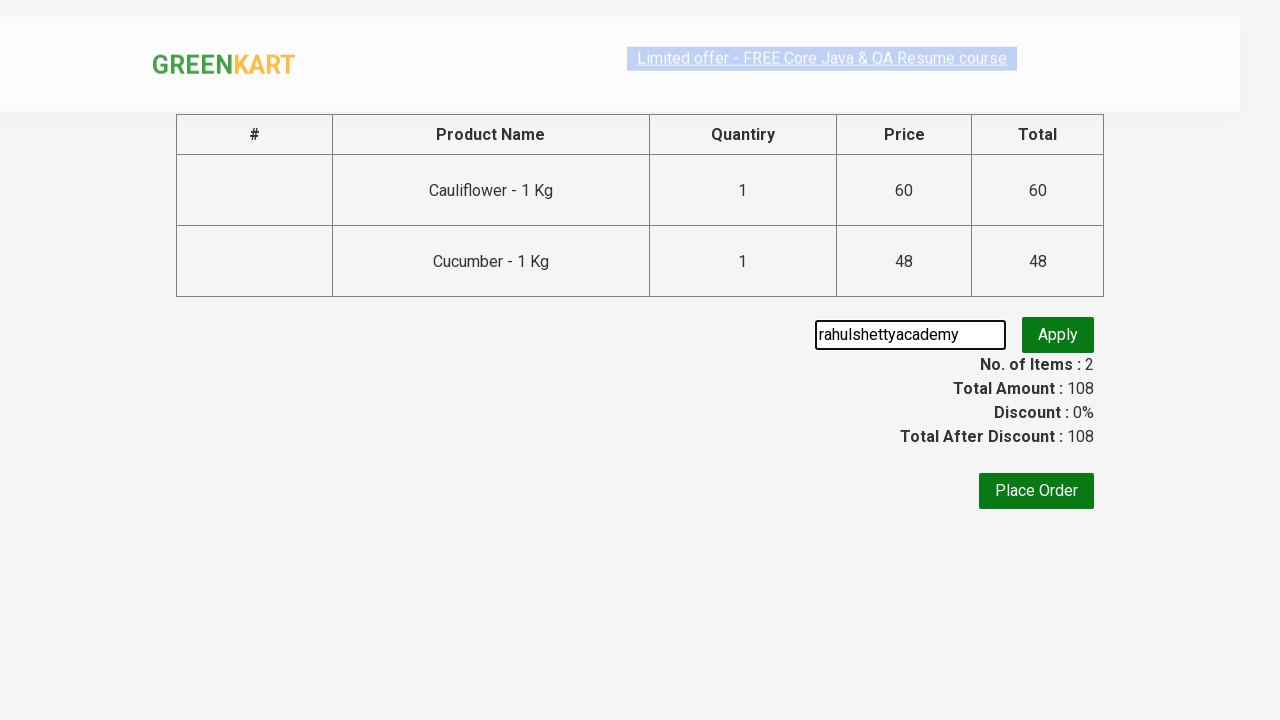

Clicked apply promo code button at (1058, 335) on button.promoBtn
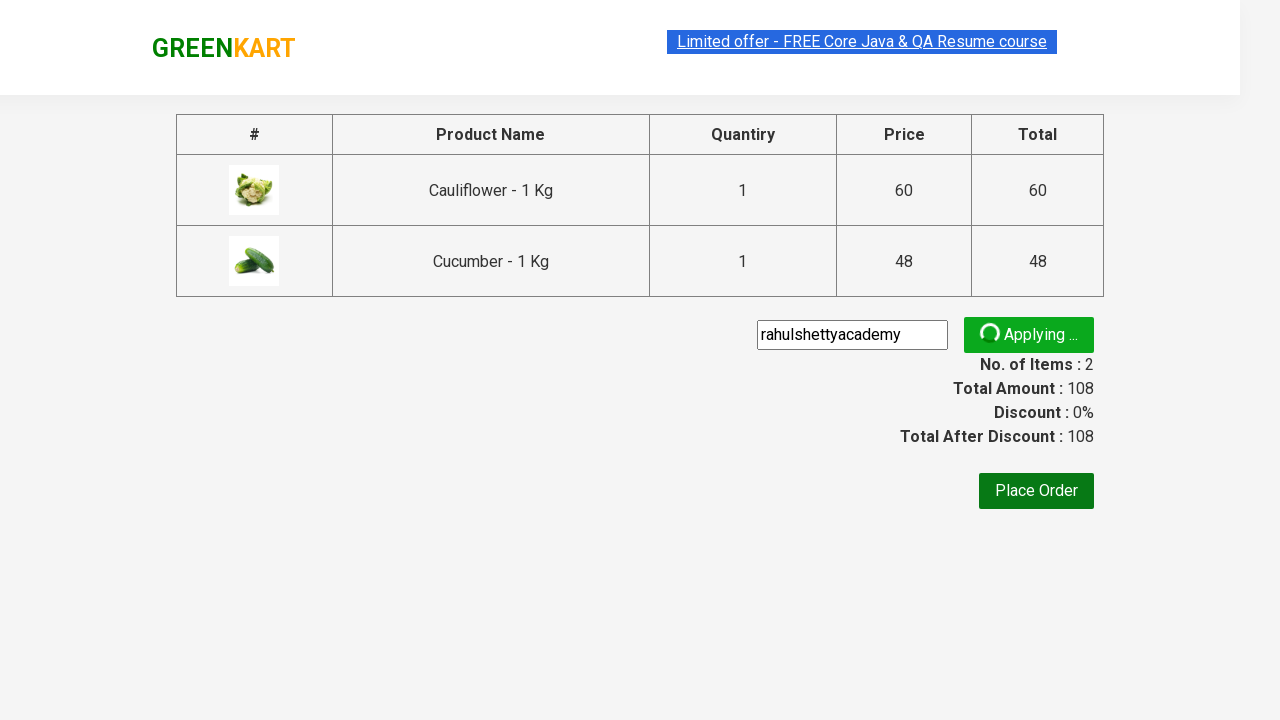

Promo message appeared and is visible
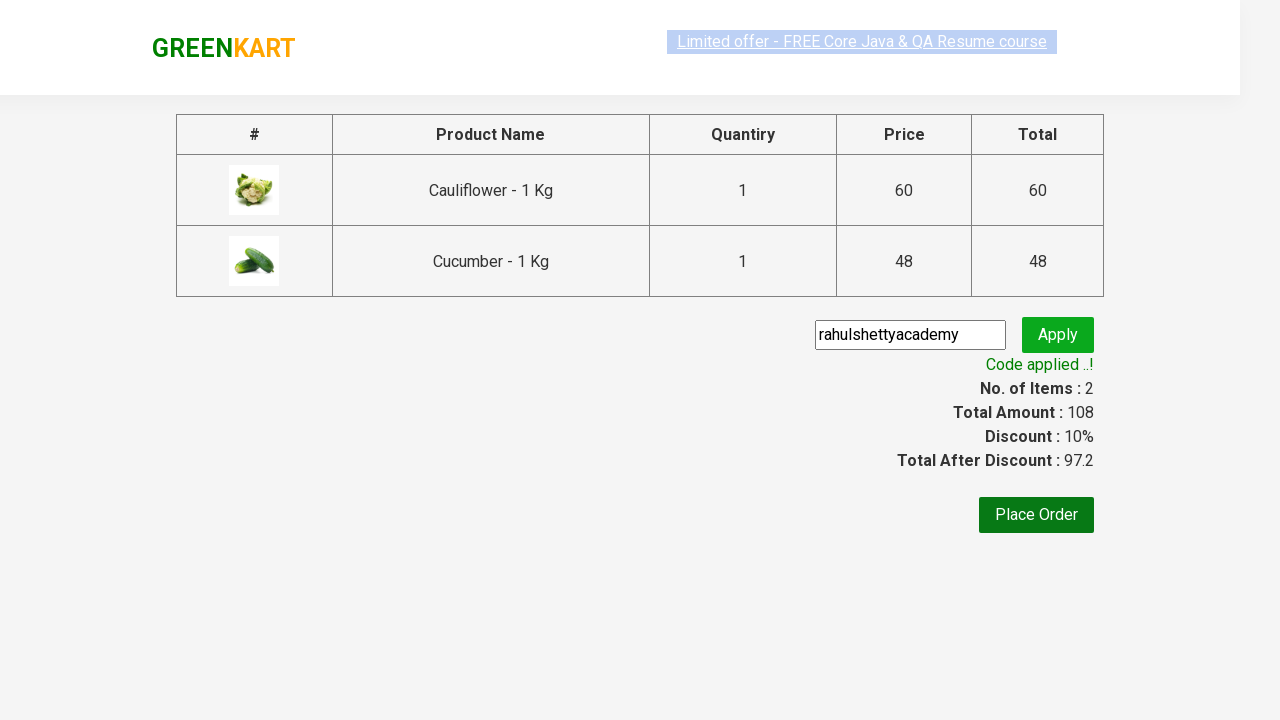

Verified promo code was successfully applied
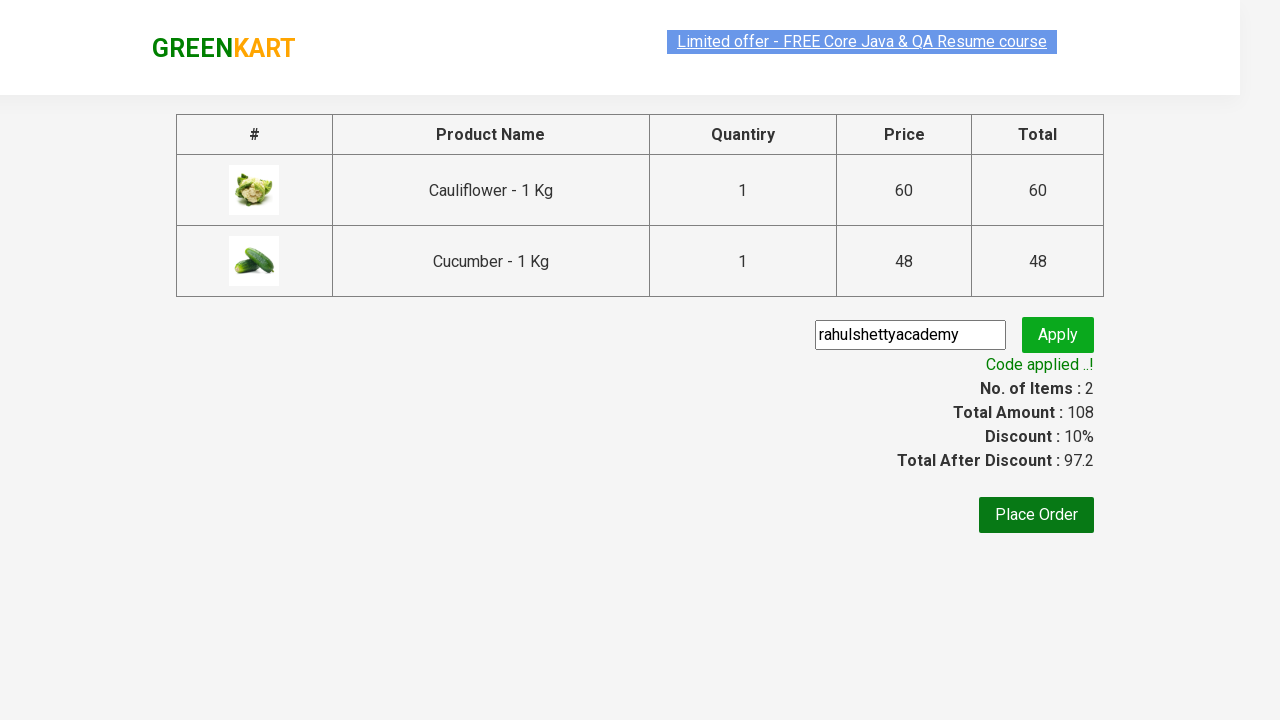

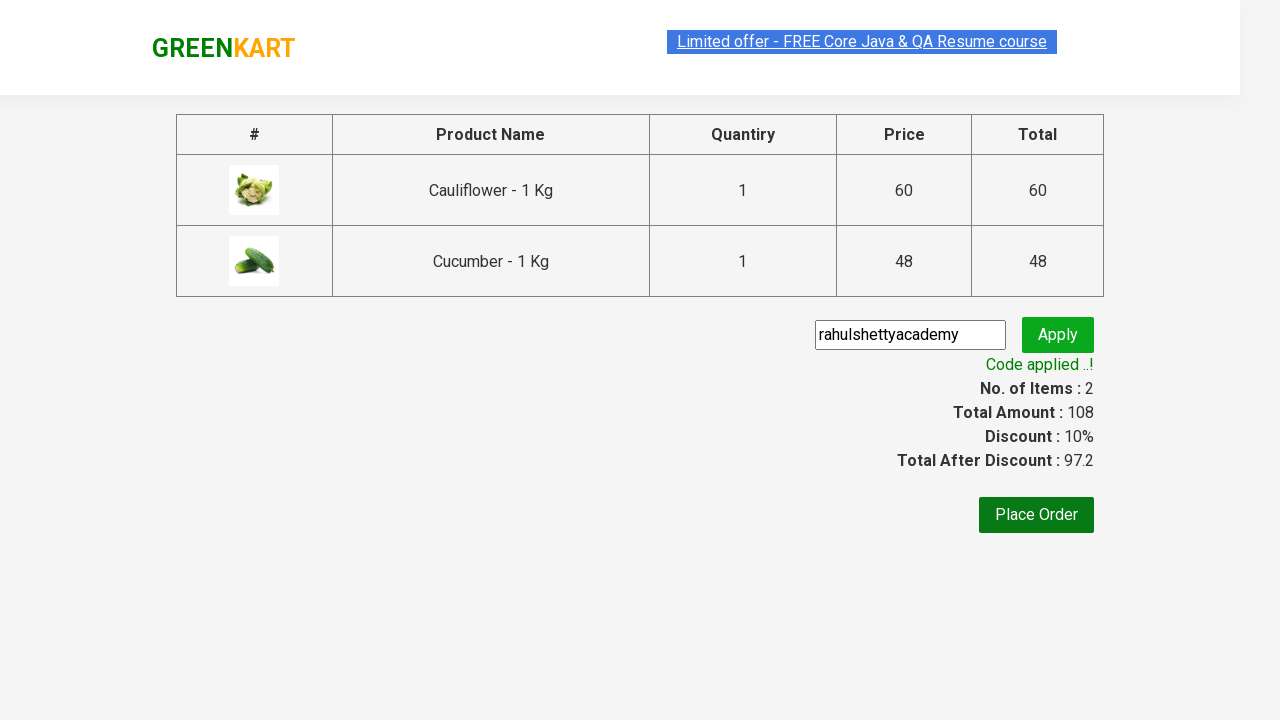